Adds beverages to cart, navigates to all category, and adds a rissole product

Starting URL: https://shopcart-challenge.4all.com/

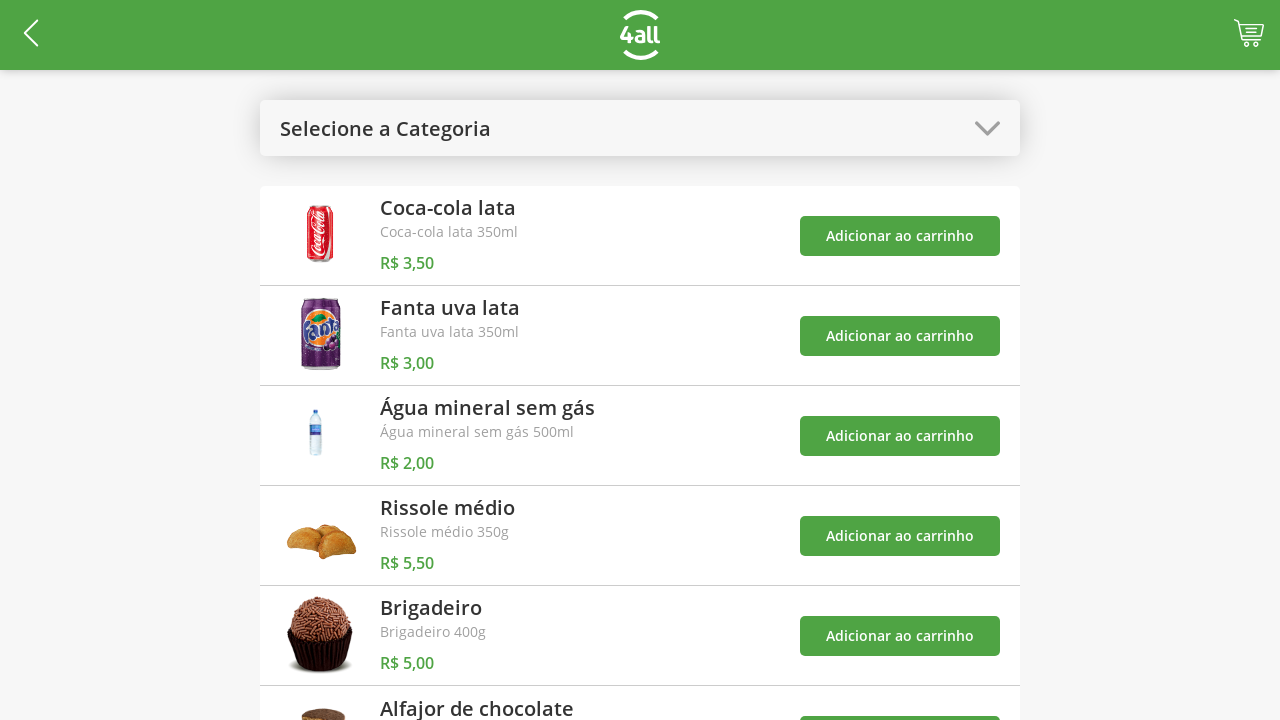

Opened categories menu at (640, 128) on #open-categories-btn
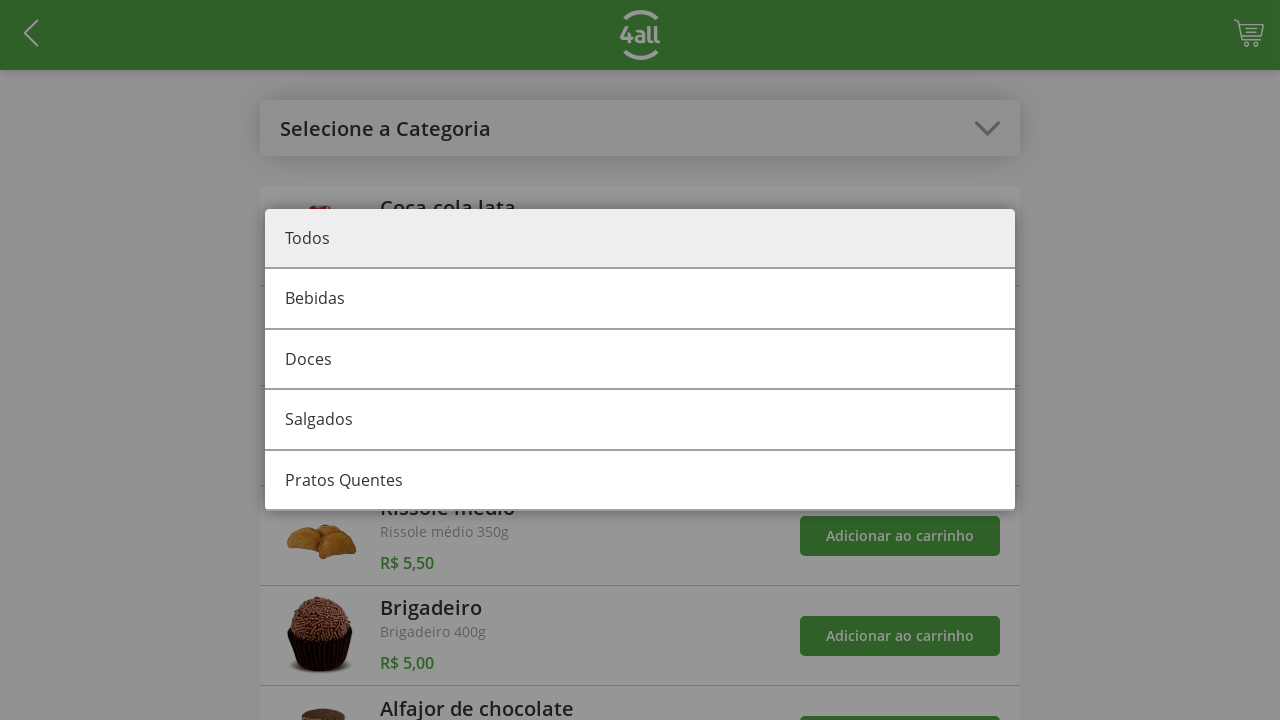

Selected beverages category at (640, 300) on #category-0
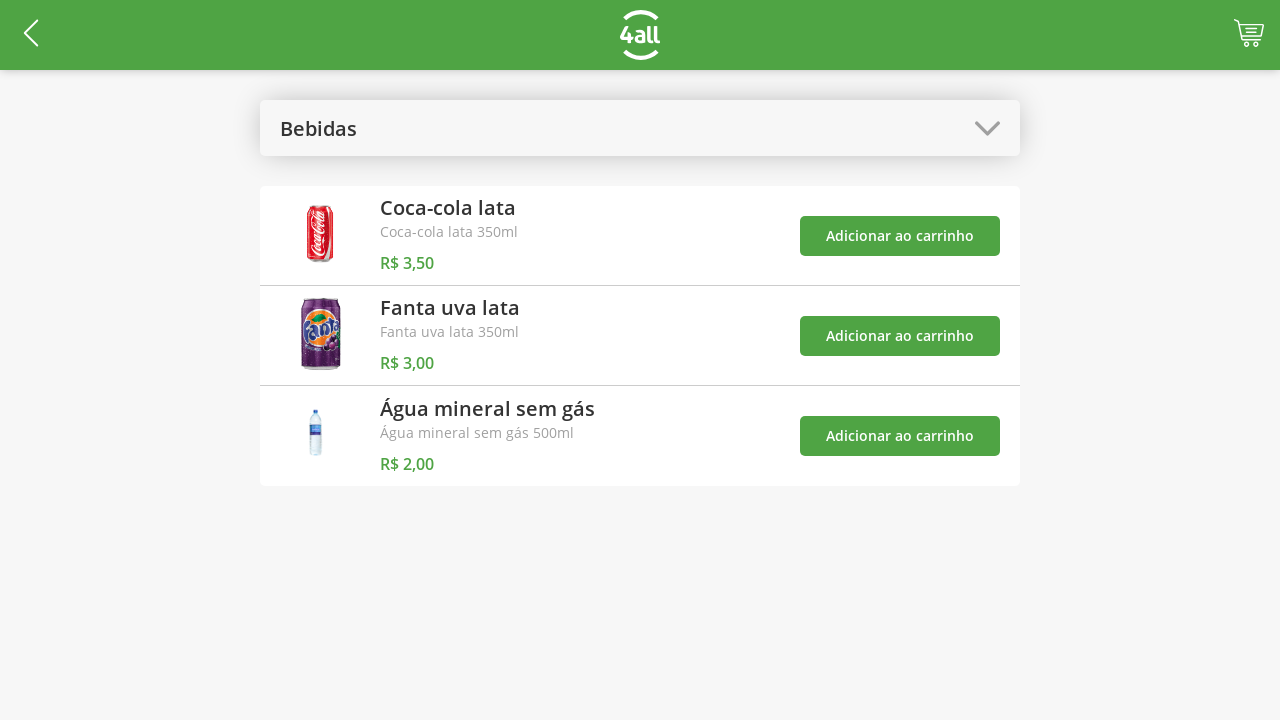

Added first beverage product to cart at (900, 236) on #add-product-0-btn
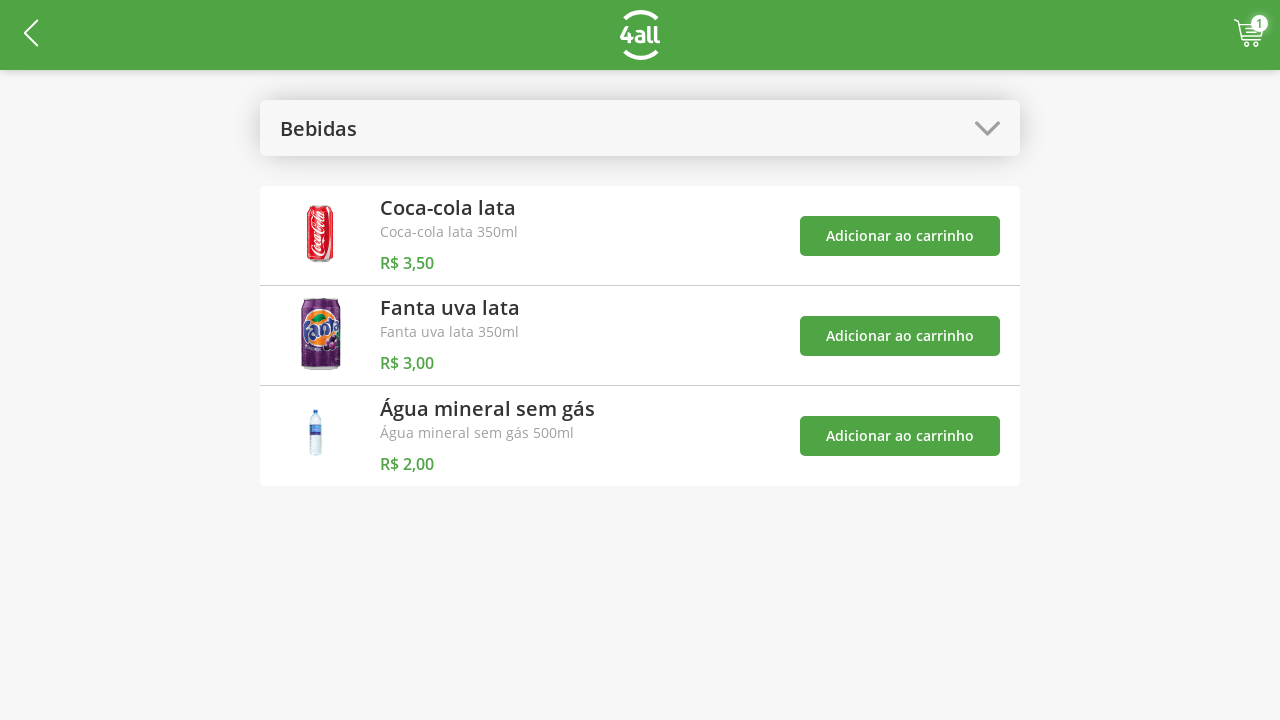

Added second beverage product to cart at (900, 336) on #add-product-1-btn
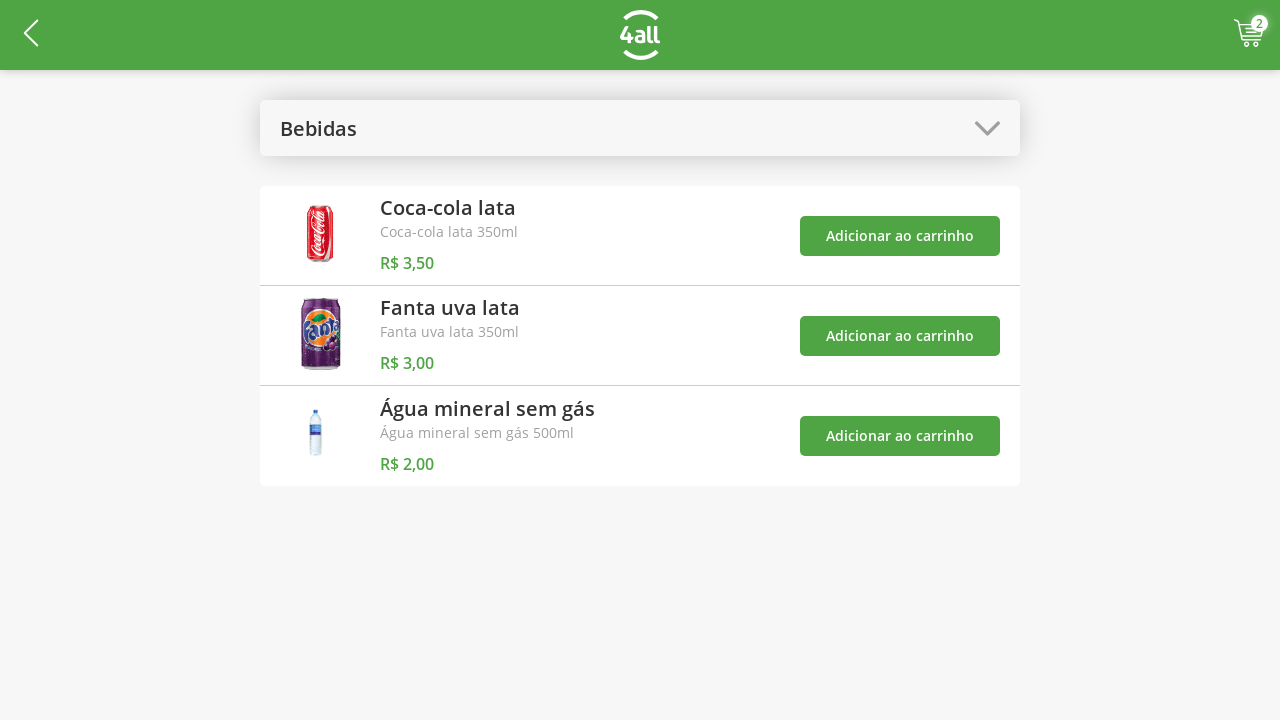

Added third beverage product to cart at (900, 436) on #add-product-2-btn
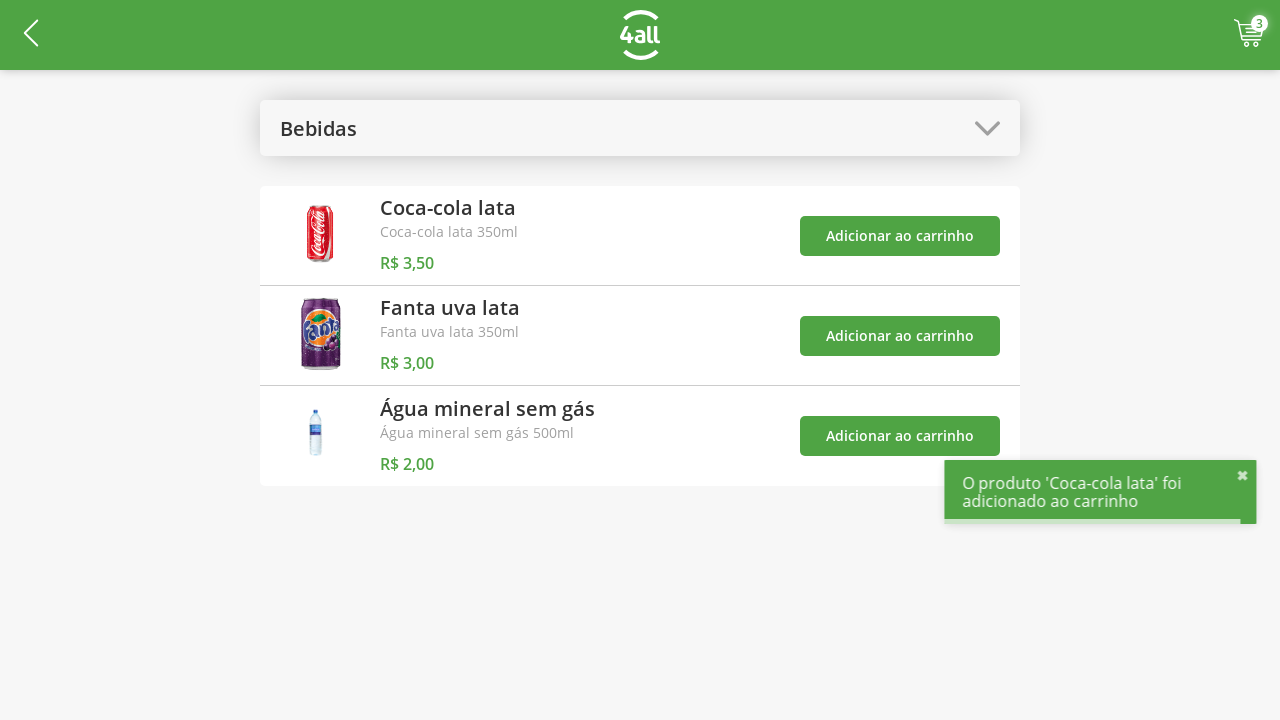

Opened categories menu again at (640, 128) on #open-categories-btn
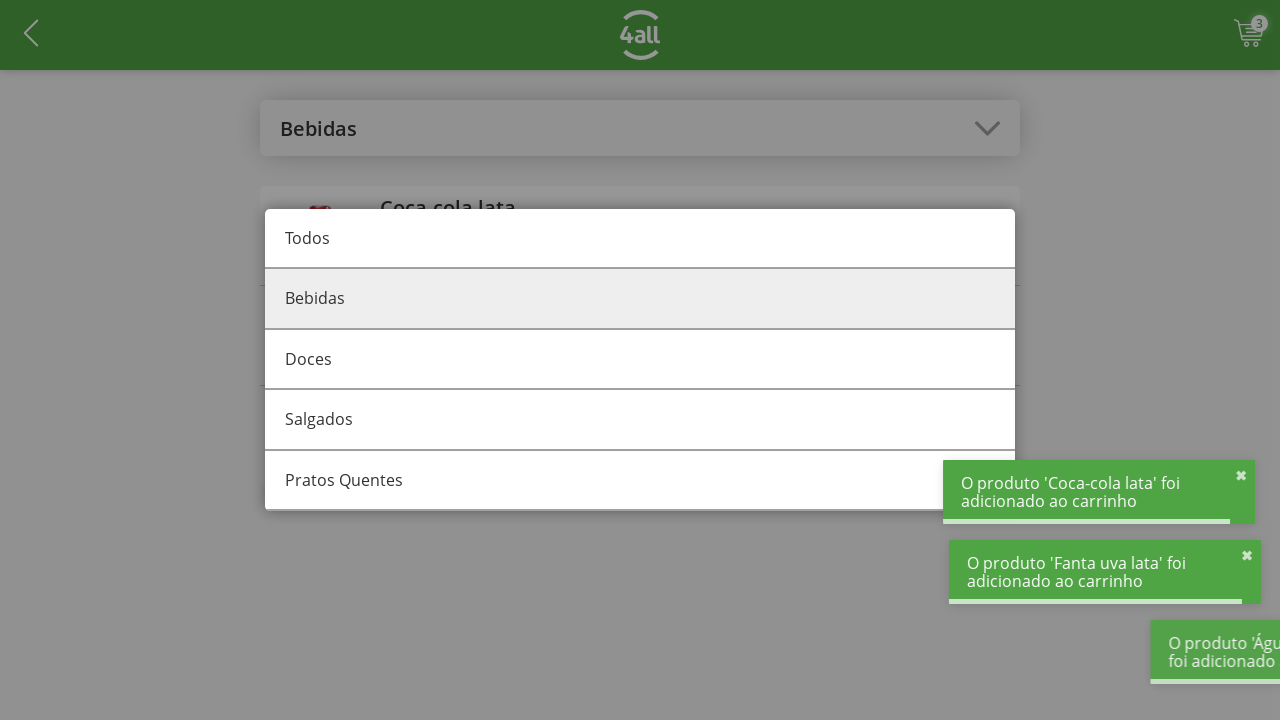

Navigated to all products category at (640, 239) on #category-all
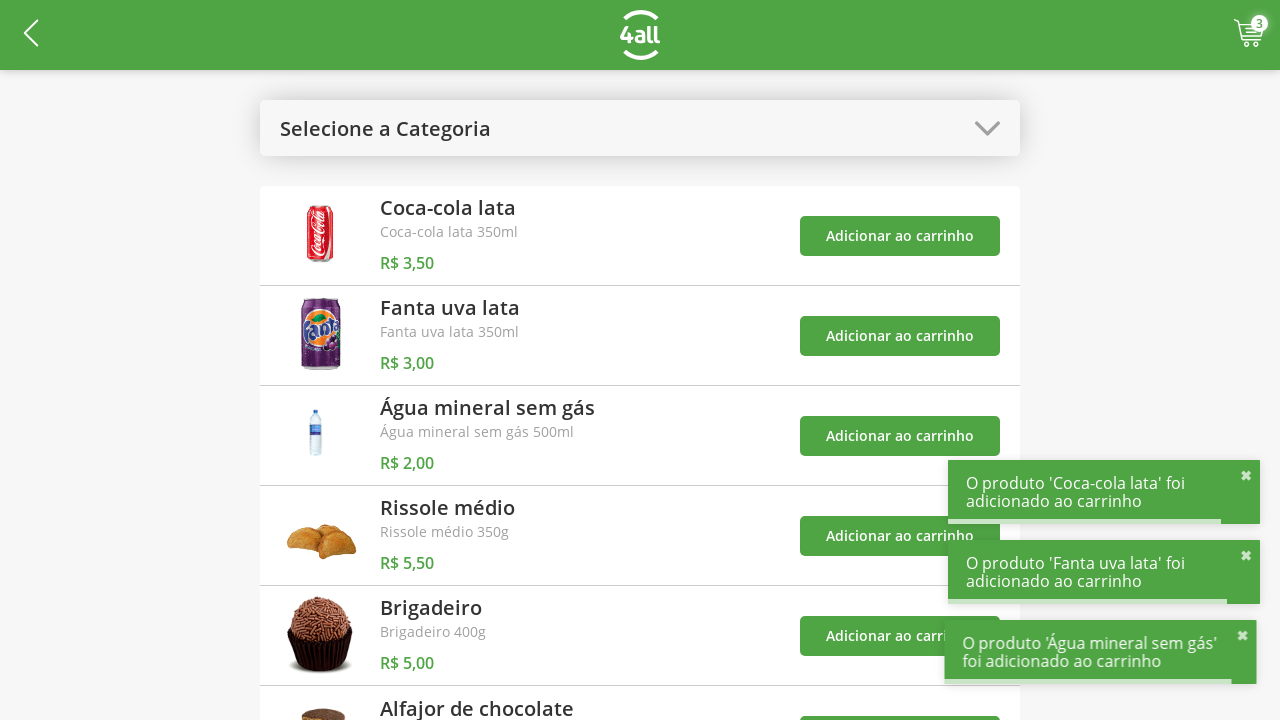

Added rissole product to cart at (900, 536) on #add-product-3-btn
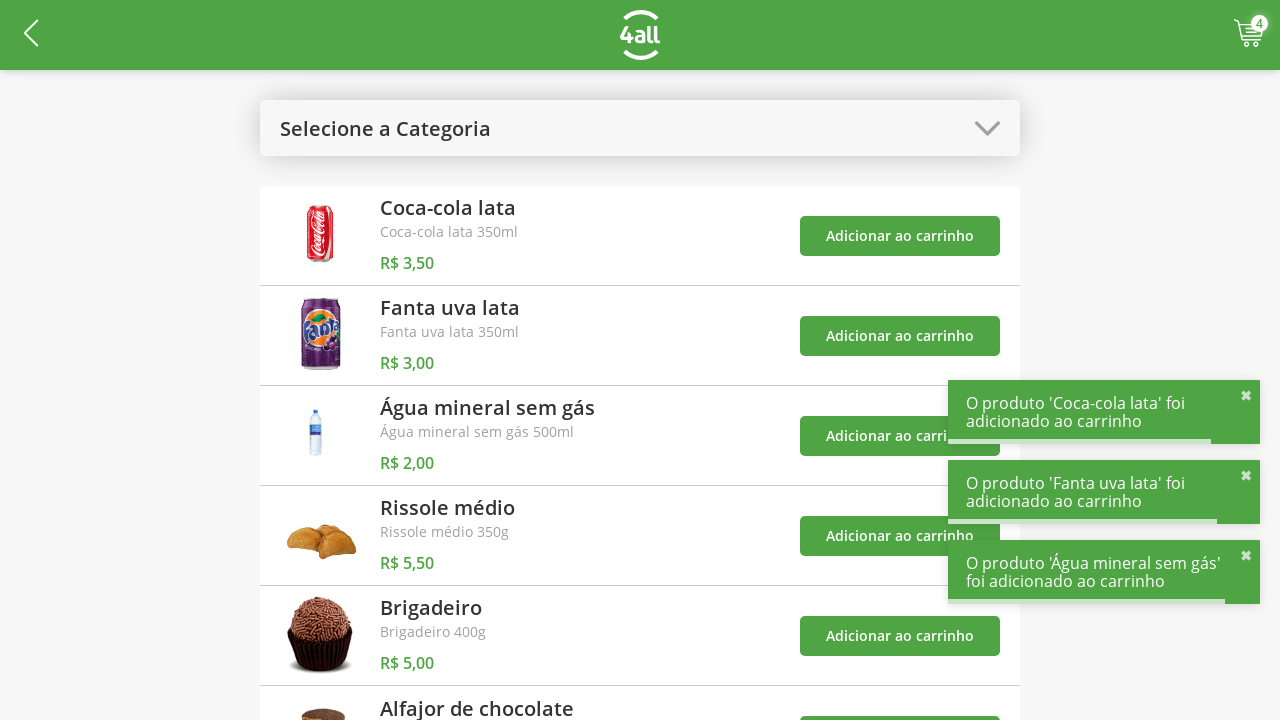

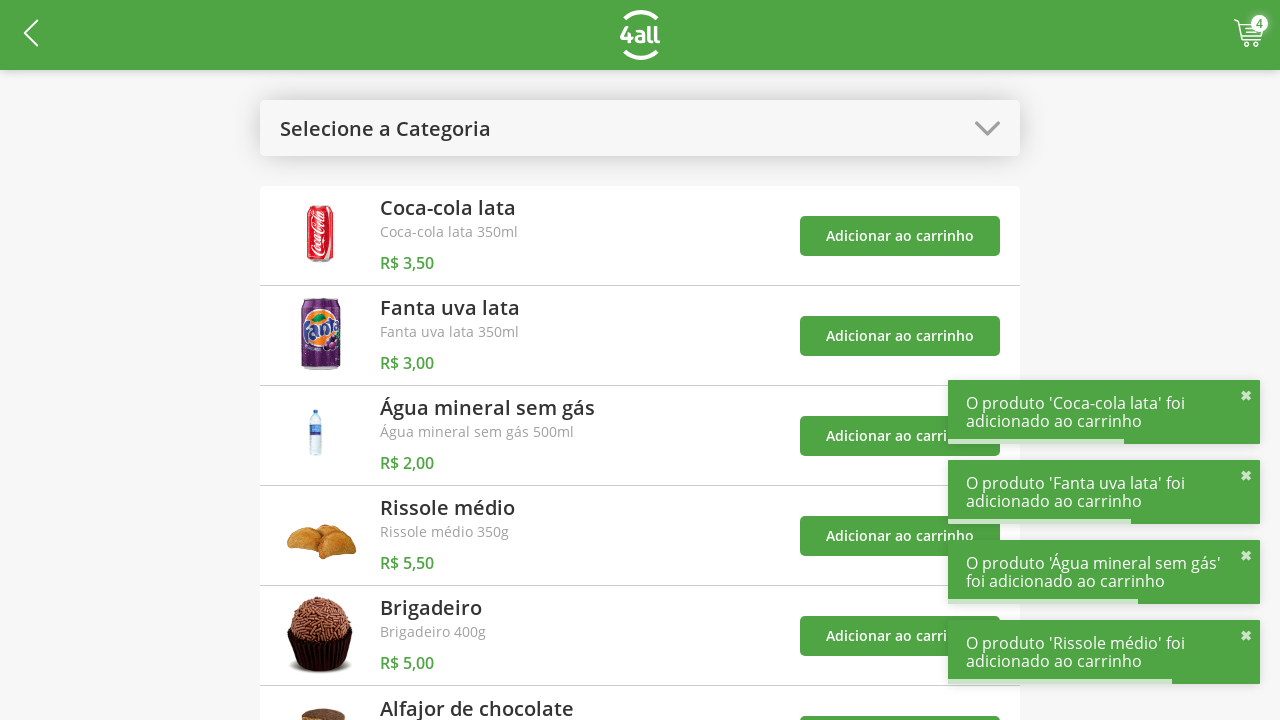